Tests that todo data persists after page reload

Starting URL: https://demo.playwright.dev/todomvc

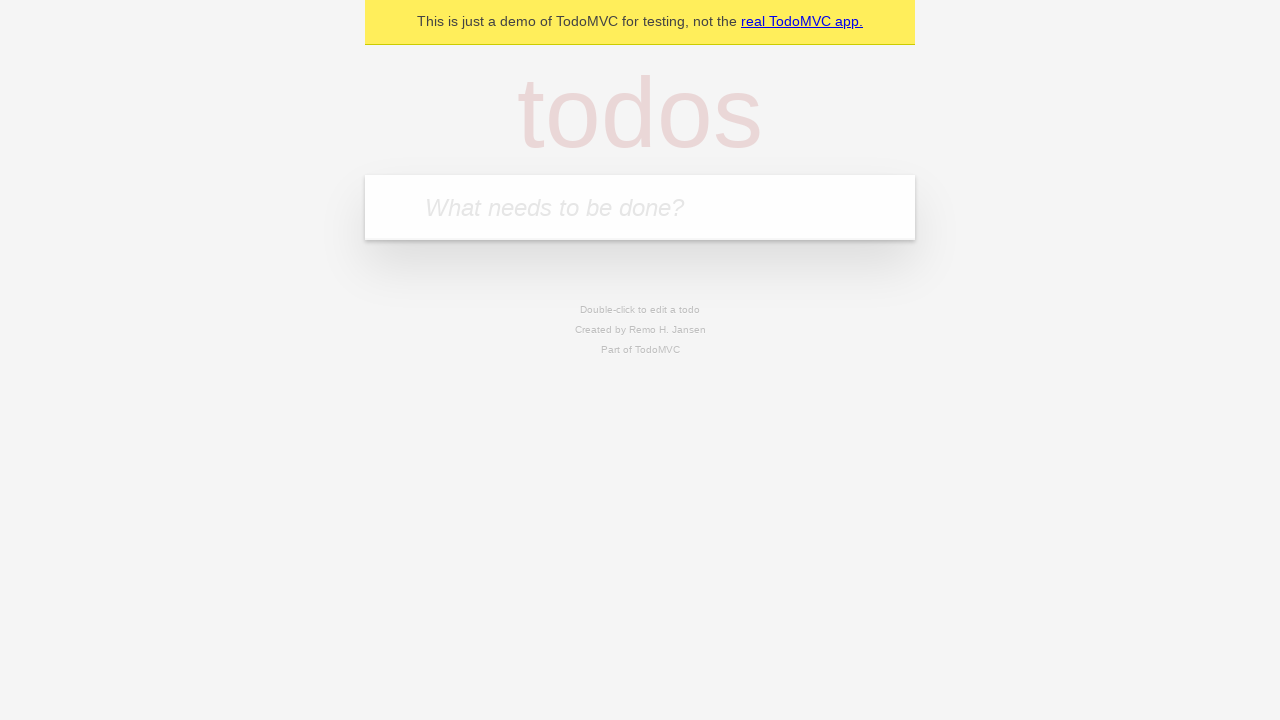

Filled todo input with 'buy some cheese' on internal:attr=[placeholder="What needs to be done?"i]
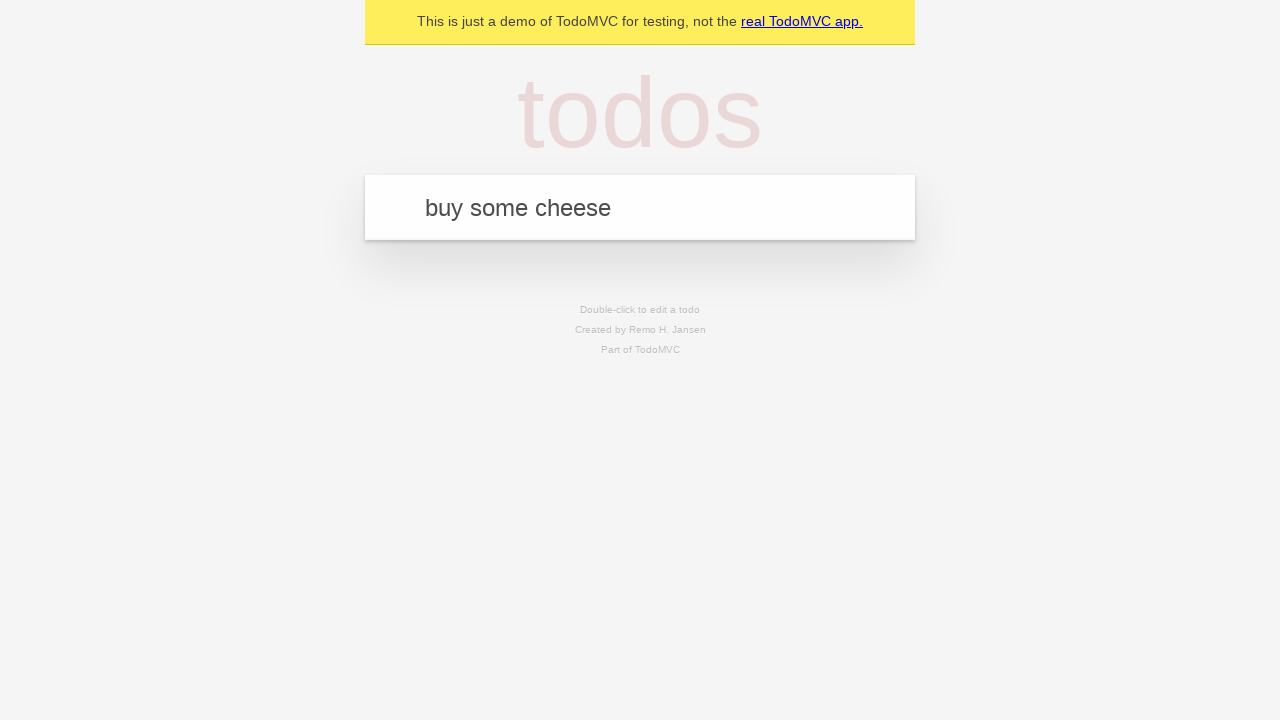

Pressed Enter to create first todo item on internal:attr=[placeholder="What needs to be done?"i]
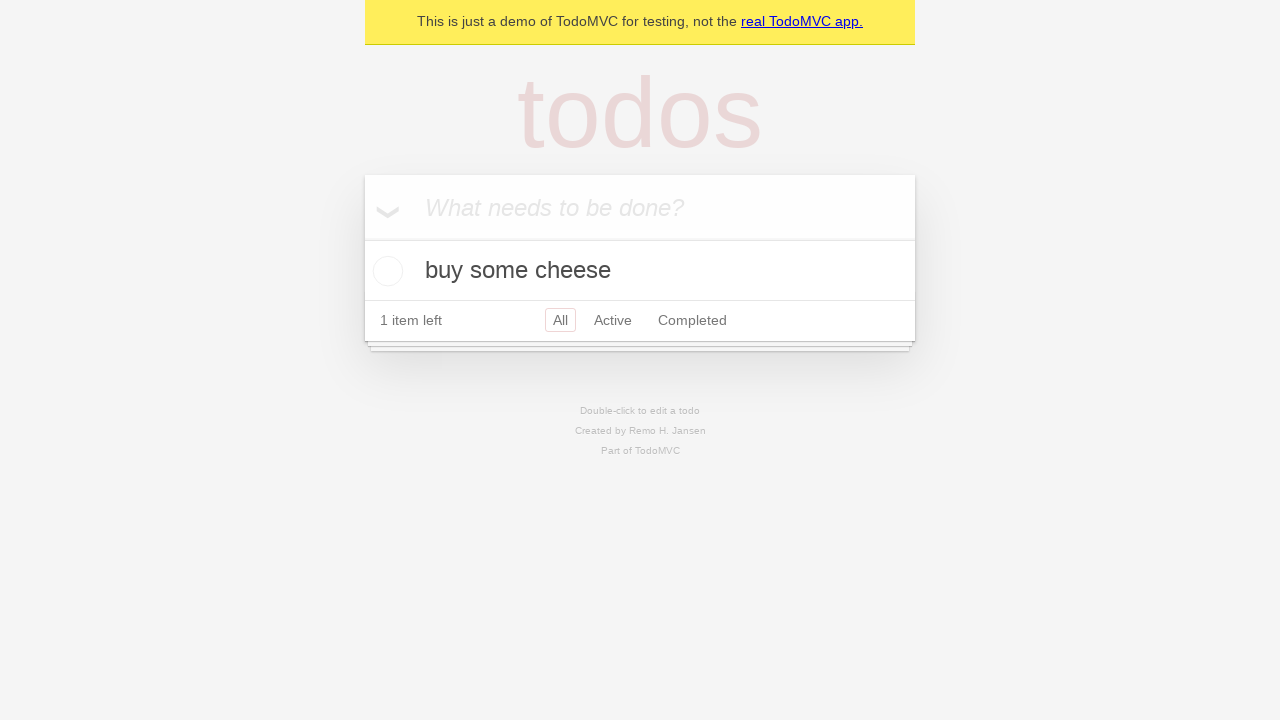

Filled todo input with 'feed the cat' on internal:attr=[placeholder="What needs to be done?"i]
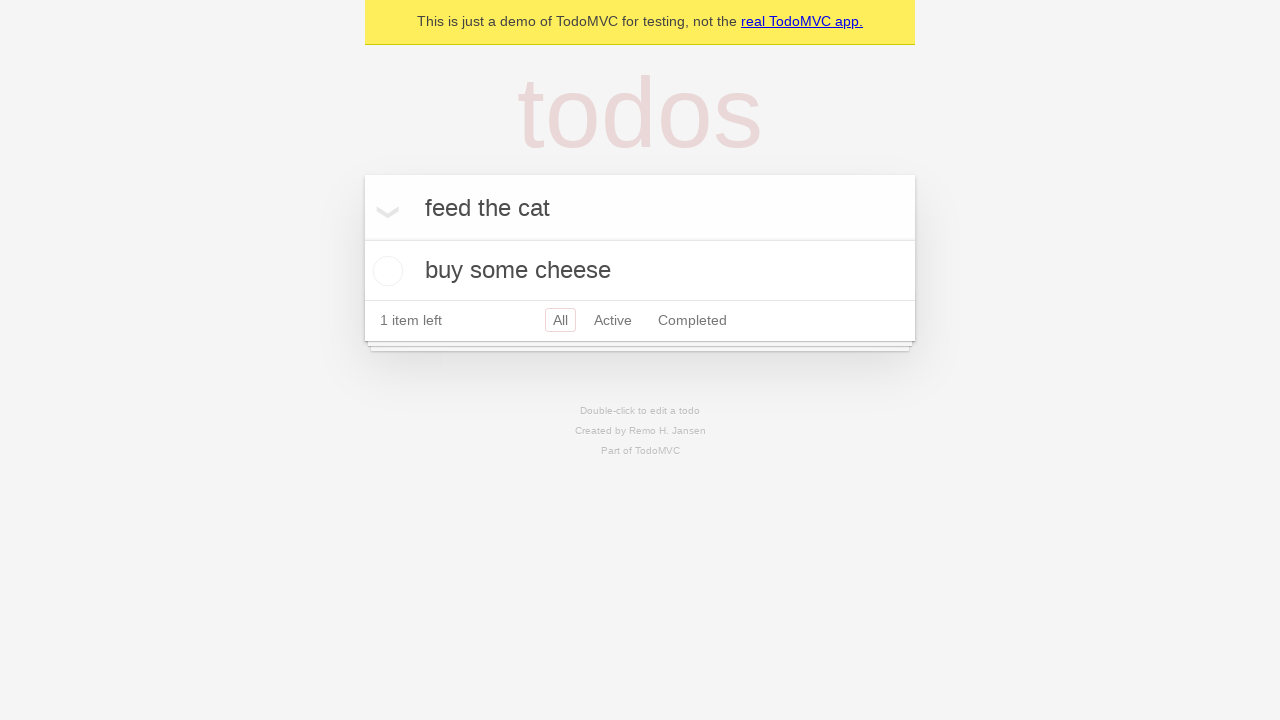

Pressed Enter to create second todo item on internal:attr=[placeholder="What needs to be done?"i]
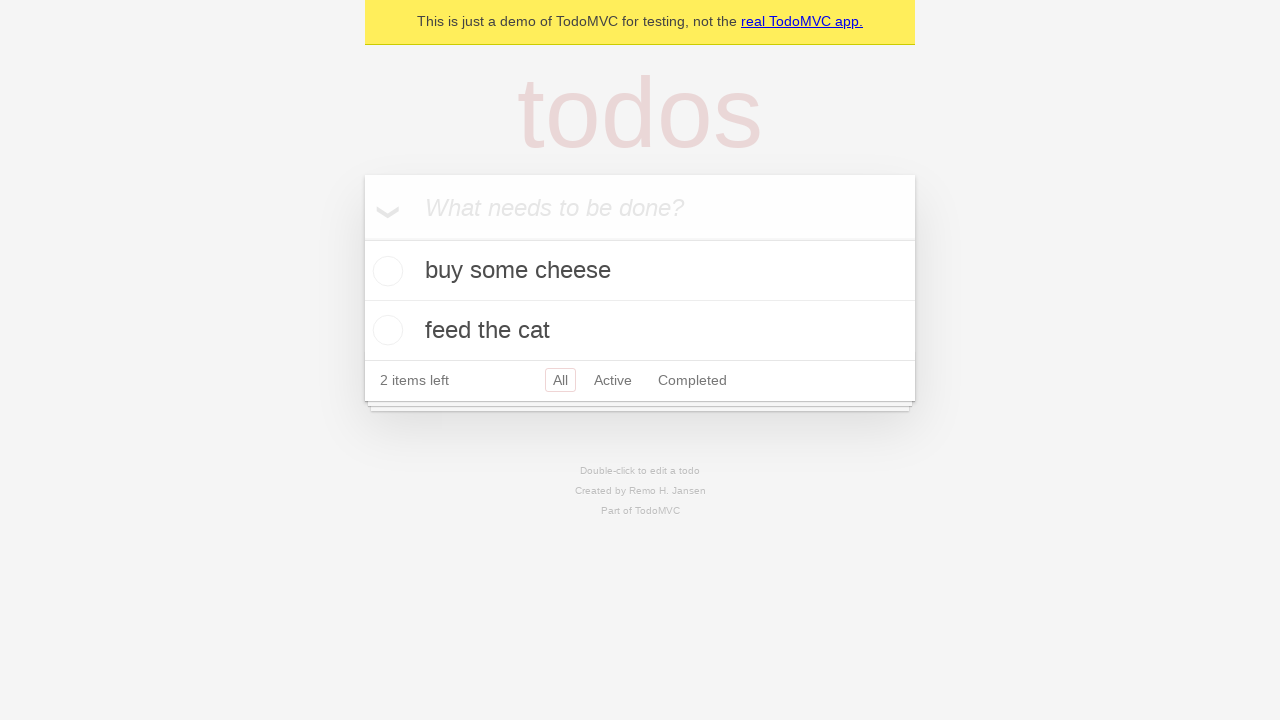

Checked first todo item checkbox at (385, 271) on internal:testid=[data-testid="todo-item"s] >> nth=0 >> internal:role=checkbox
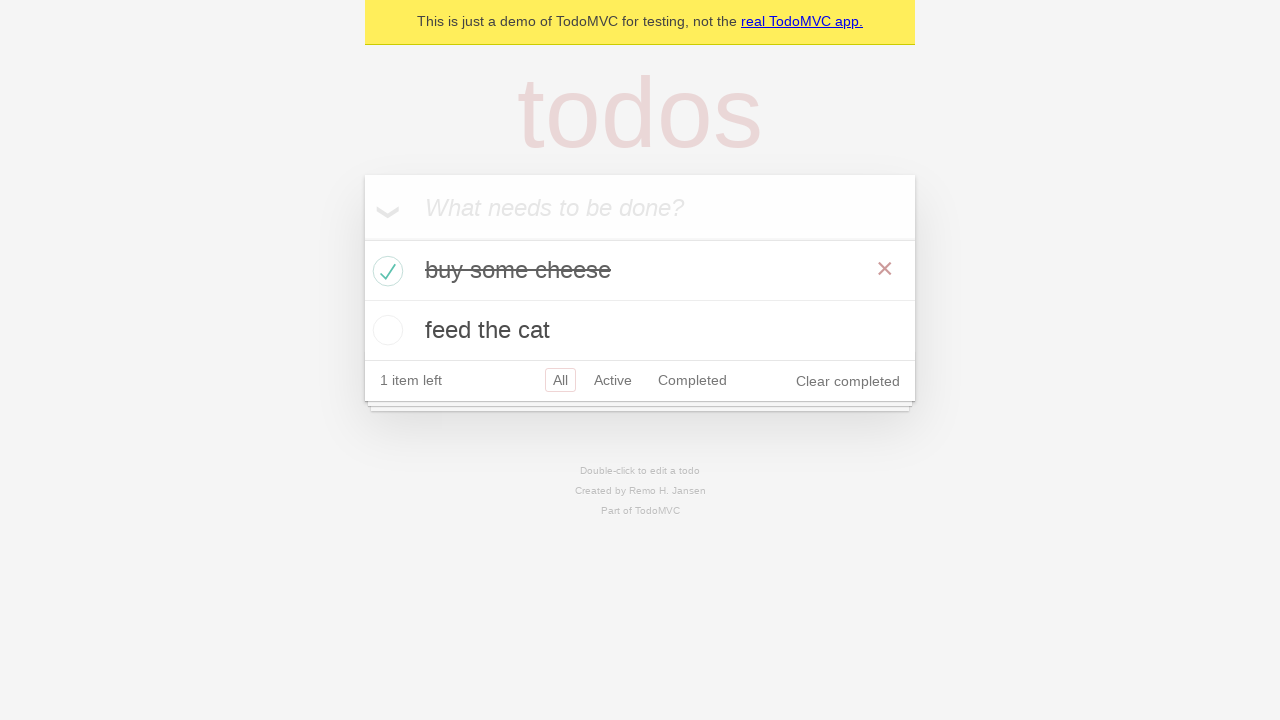

Reloaded the page
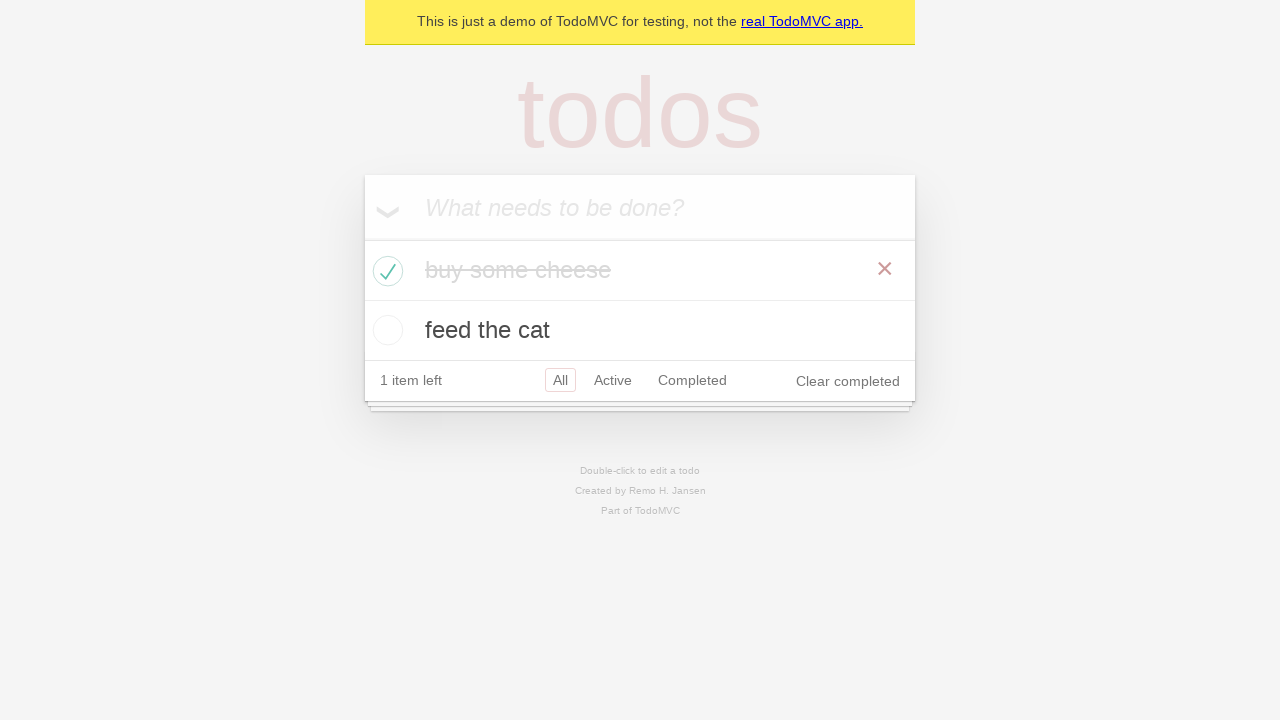

Verified todo items still exist after page reload
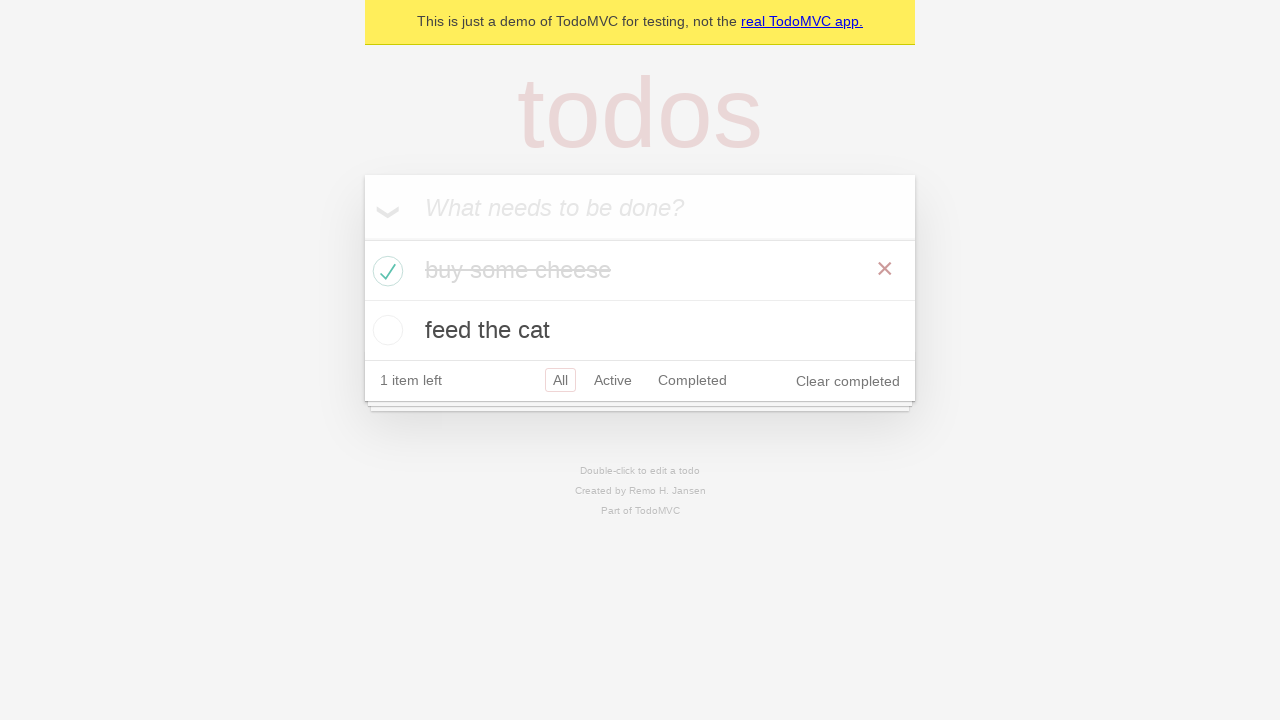

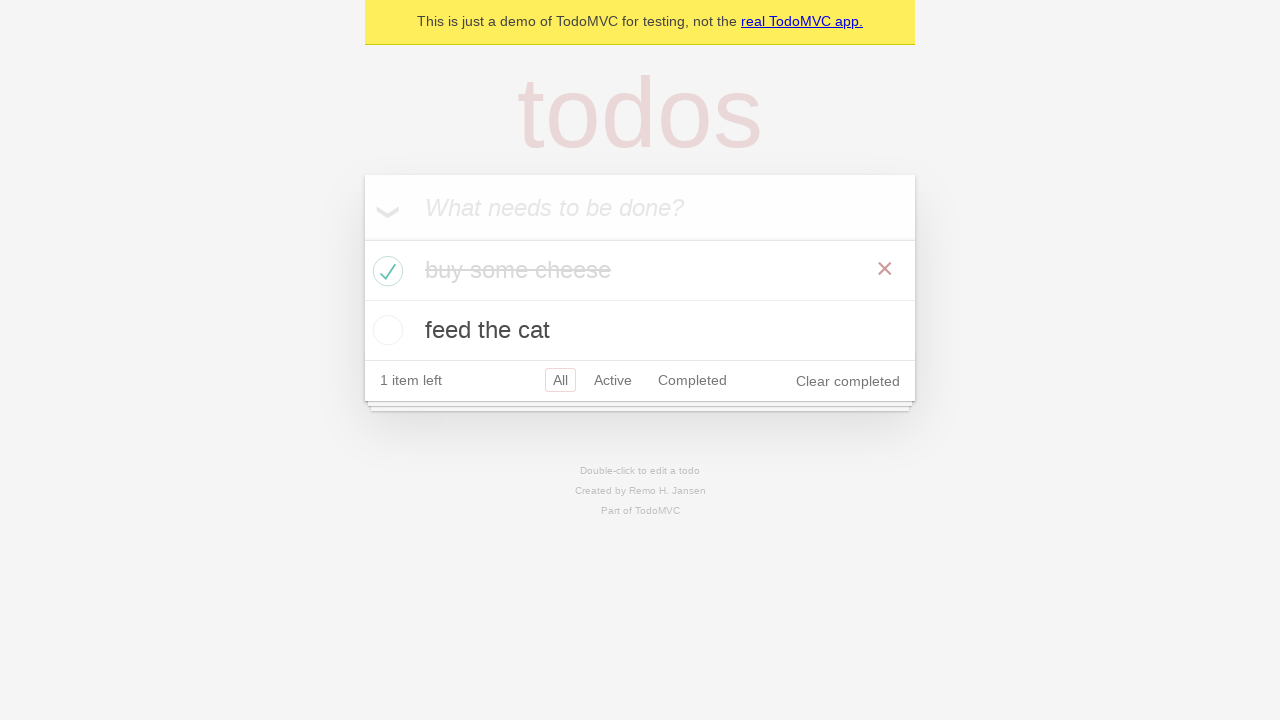